Tests alert handling by double-clicking a button, verifying the alert text, and accepting the alert

Starting URL: https://only-testing-blog.blogspot.com/2014/09/selectable.html

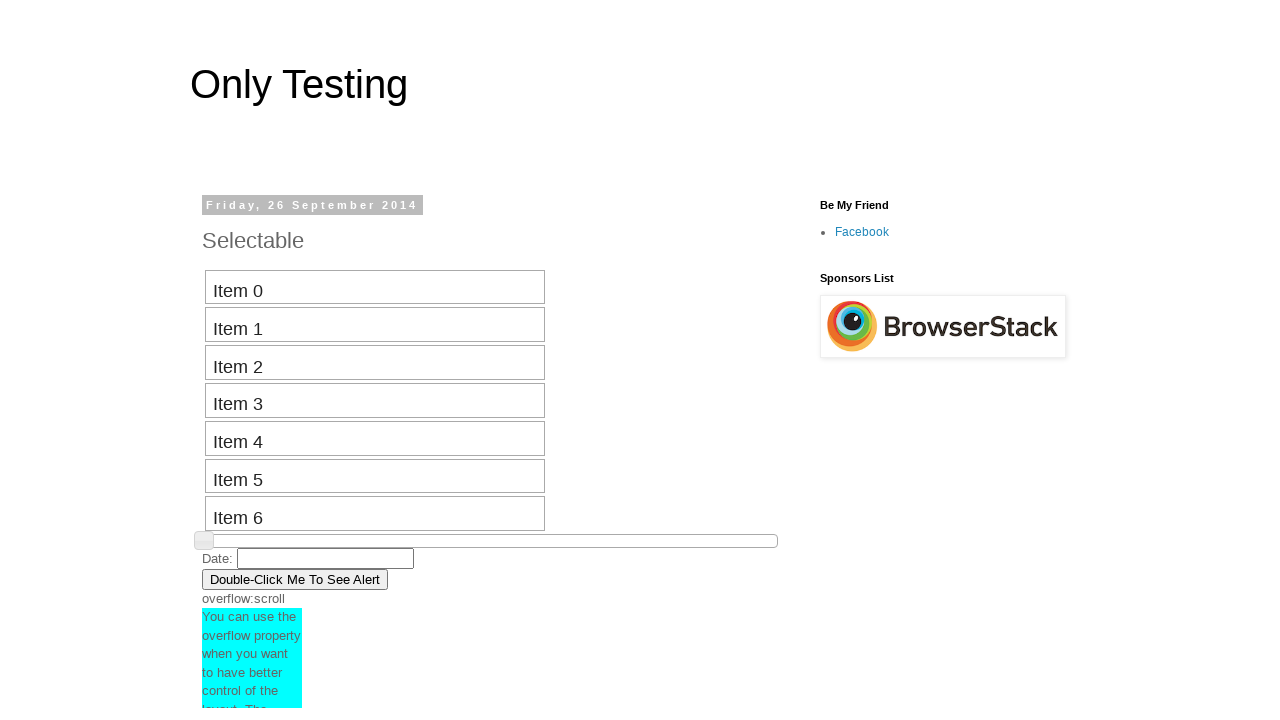

Navigated to alert handler test page
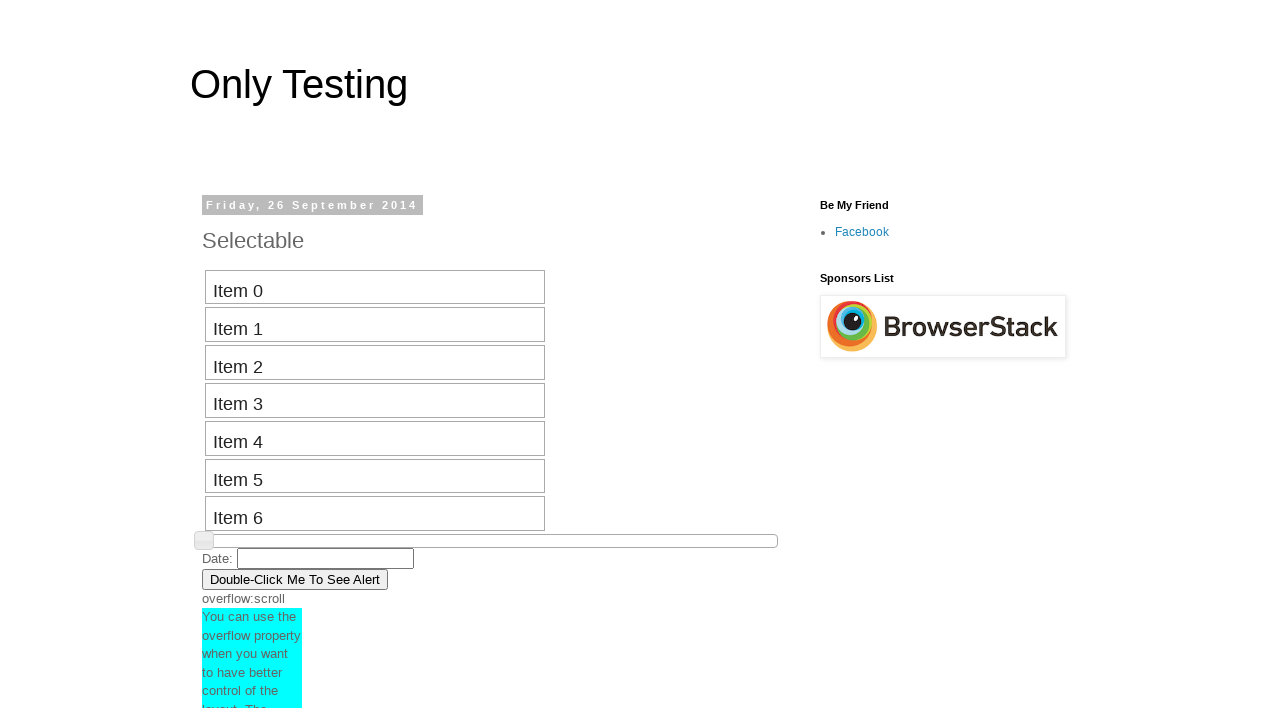

Double-clicked button to trigger alert at (295, 579) on button
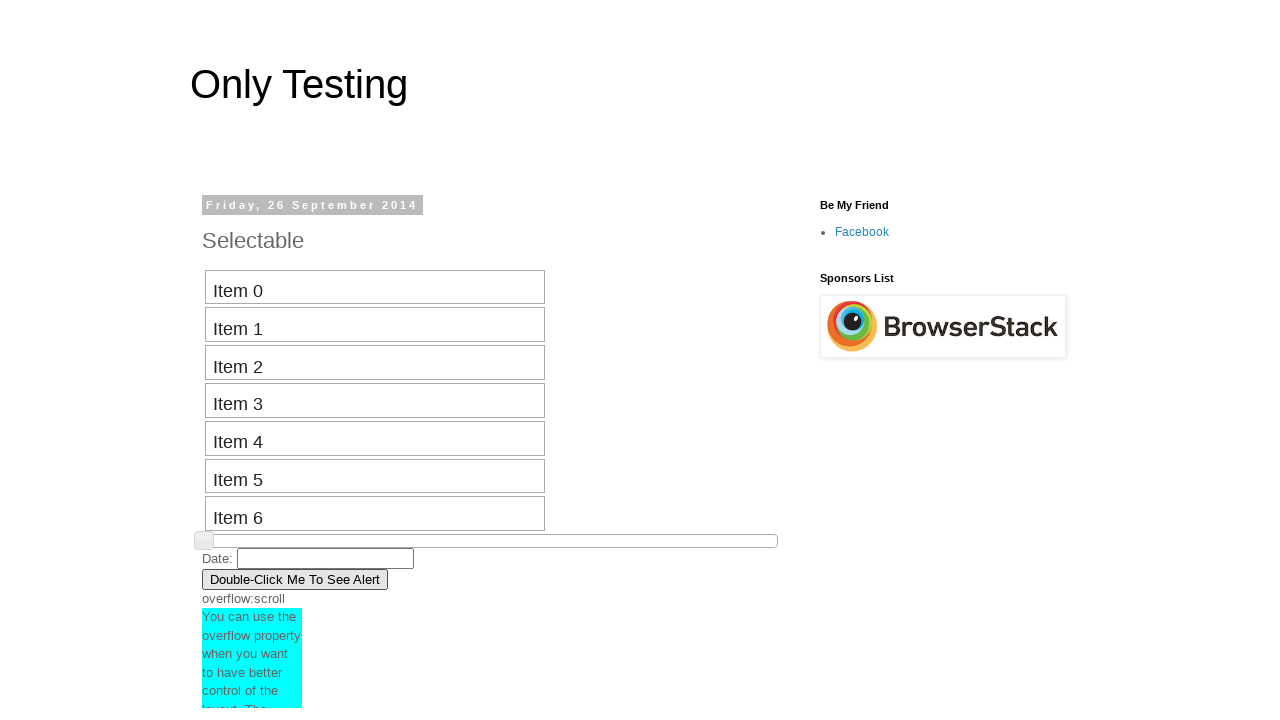

Set up alert handler to accept dialogs
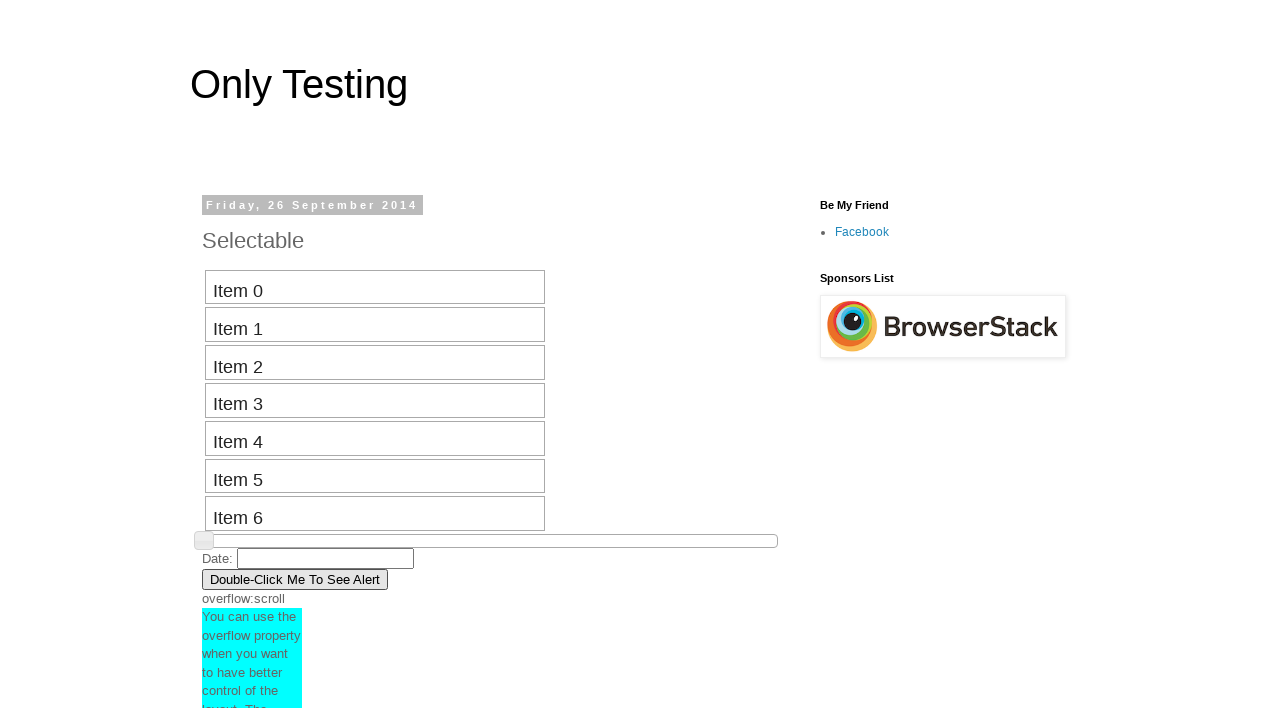

Waited 1 second for post-alert changes
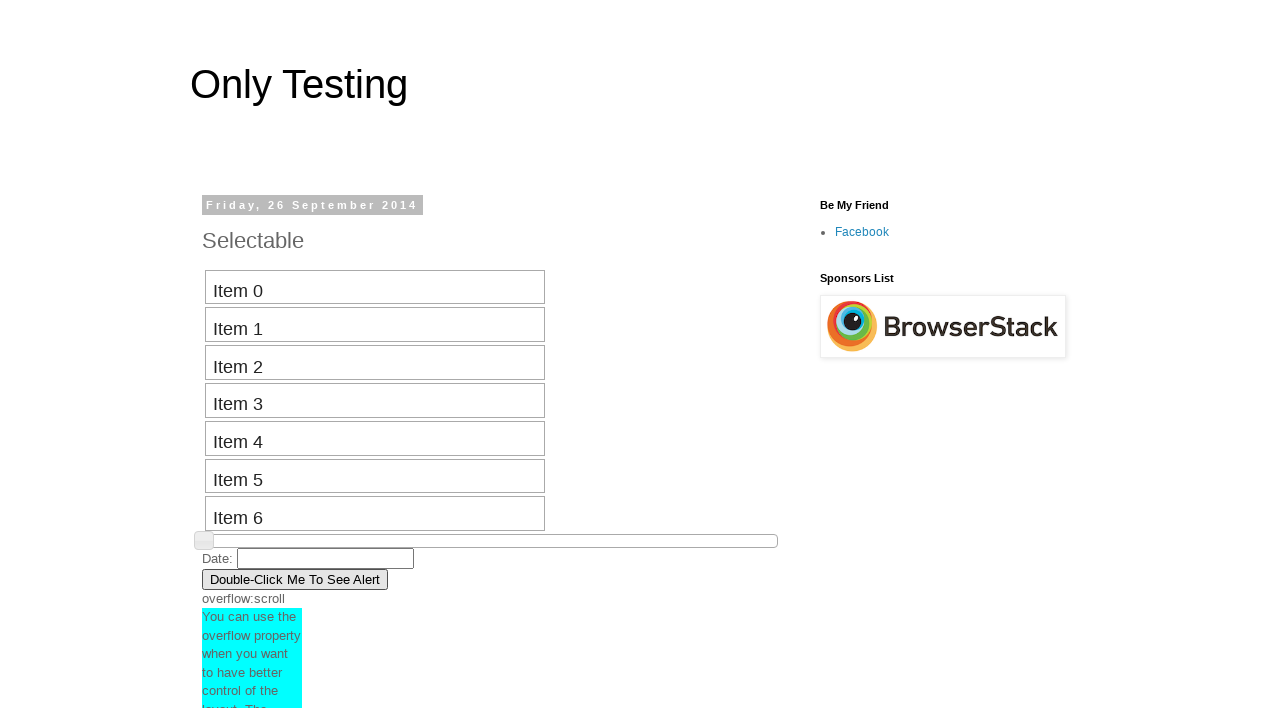

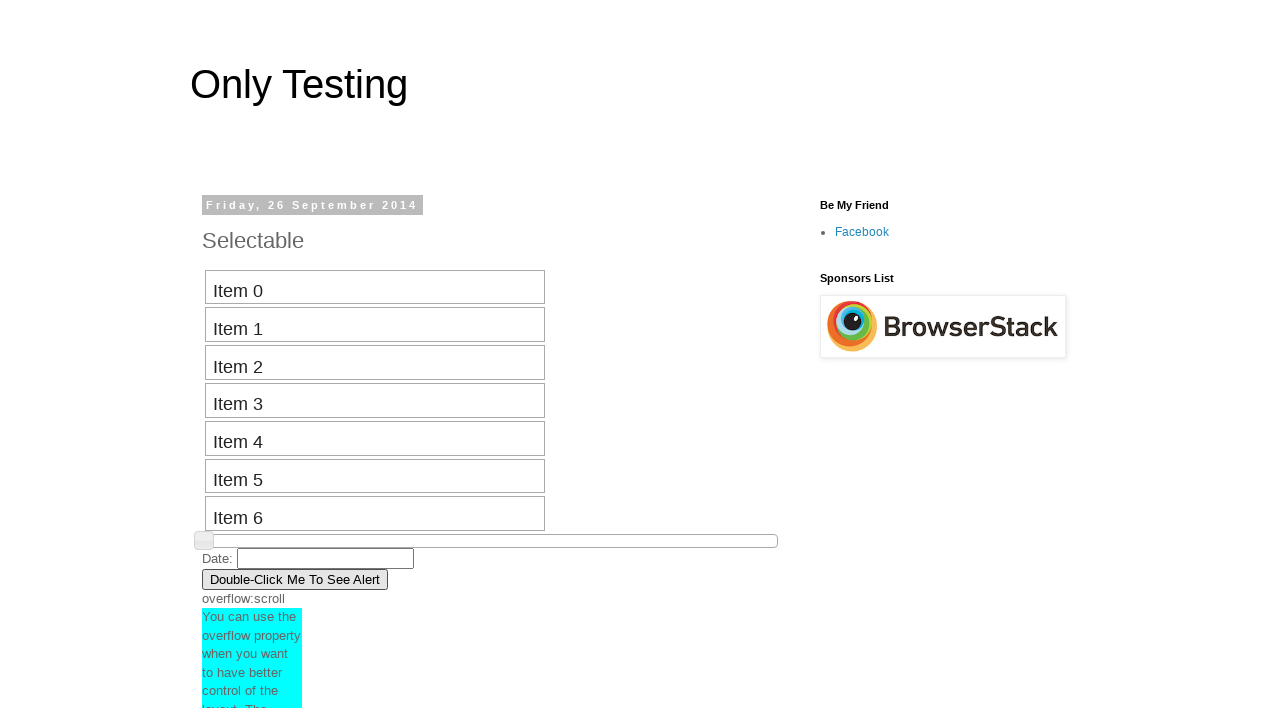